Tests checkbox selection and passenger count dropdown functionality on a travel booking form

Starting URL: https://rahulshettyacademy.com/dropdownsPractise/

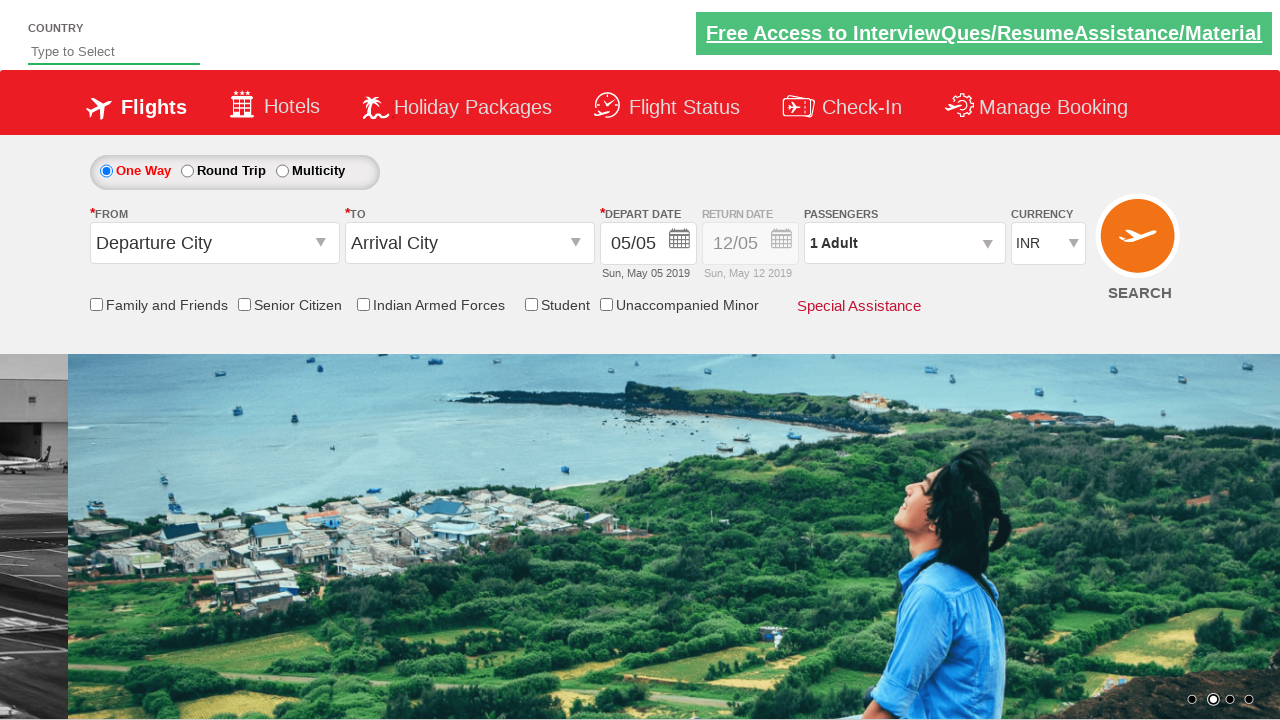

Clicked the friends and family checkbox at (96, 304) on input[id*='friendsandfamily']
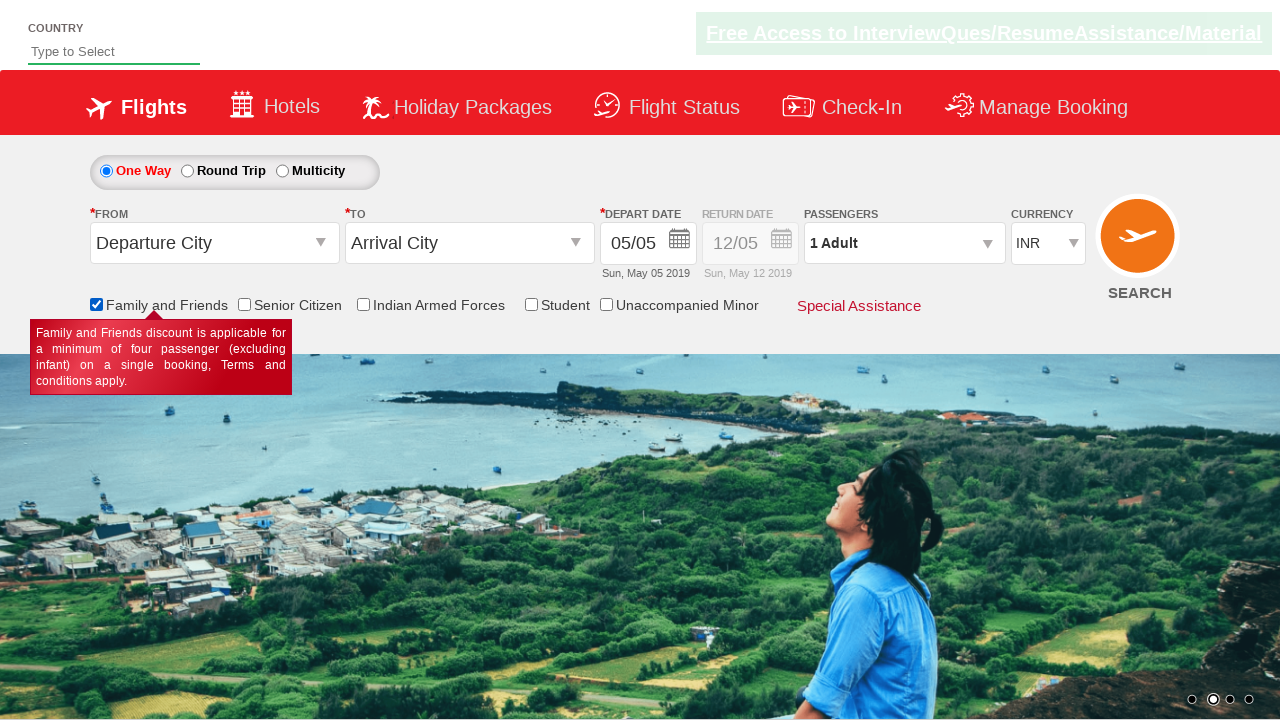

Verified that friends and family checkbox is selected
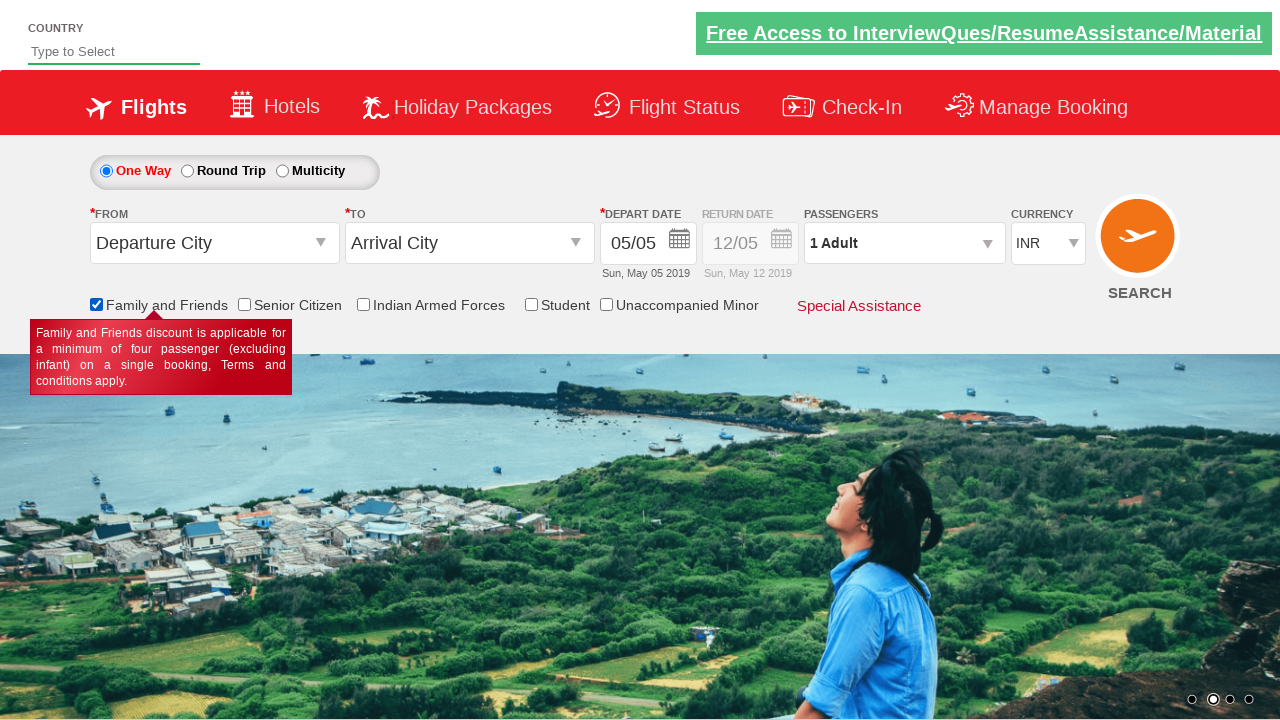

Clicked to open the passenger count dropdown at (904, 243) on #divpaxinfo
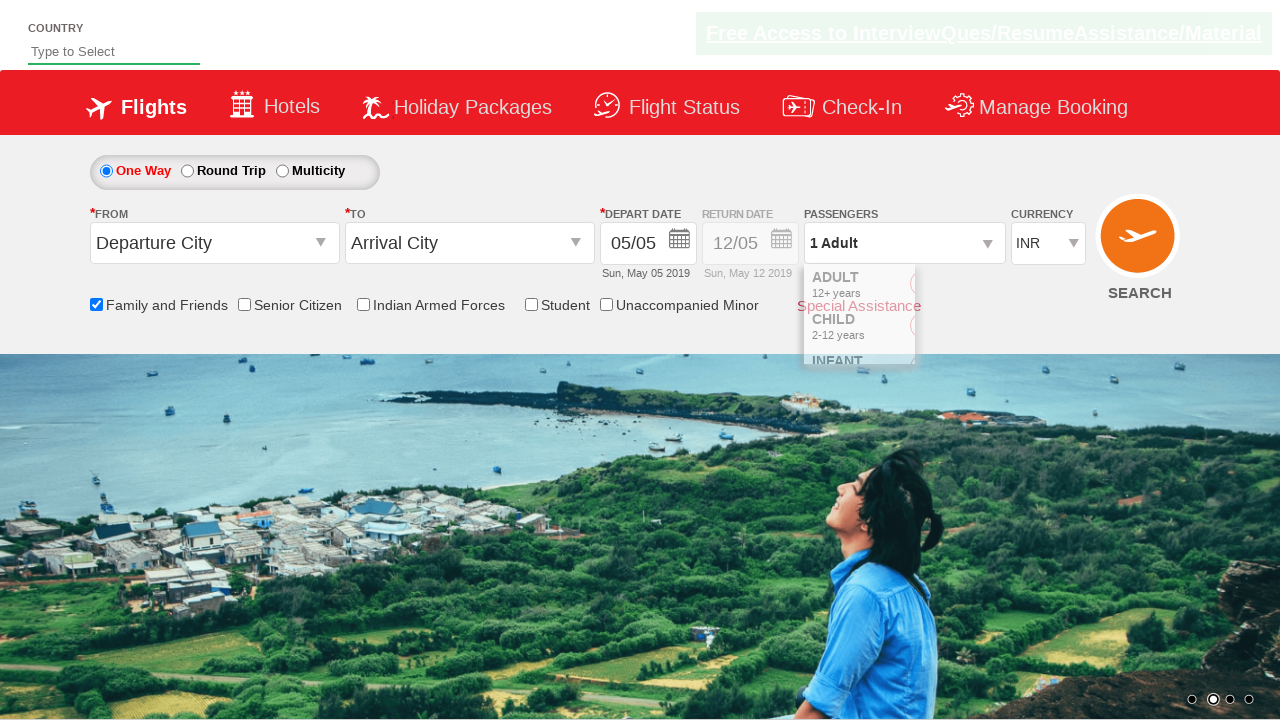

Clicked to increase adult count (iteration 1 of 4) at (982, 288) on #hrefIncAdt
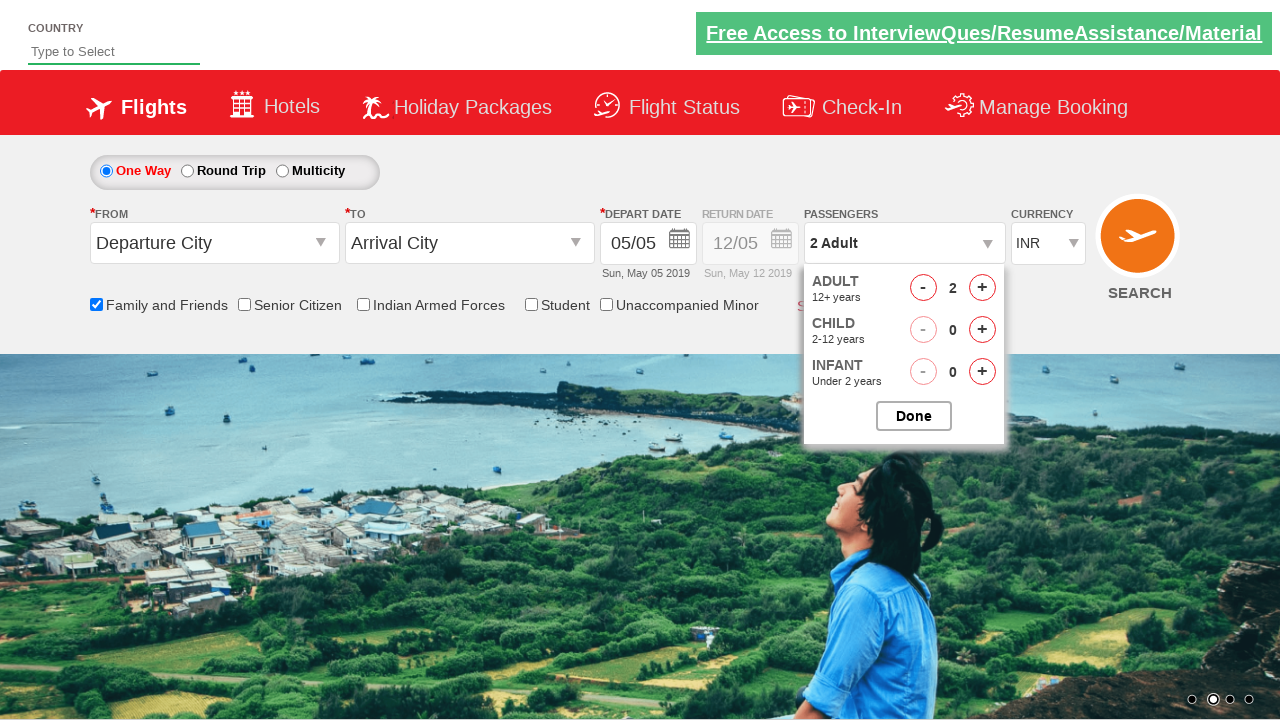

Clicked to increase adult count (iteration 2 of 4) at (982, 288) on #hrefIncAdt
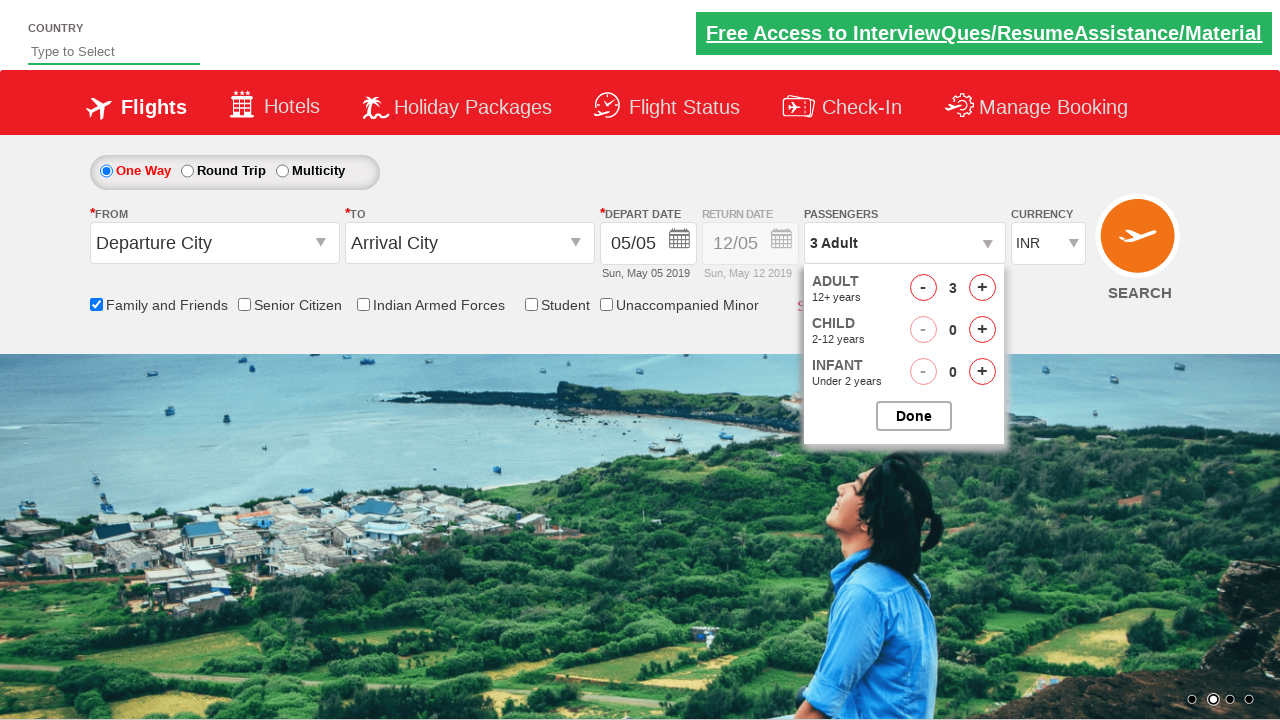

Clicked to increase adult count (iteration 3 of 4) at (982, 288) on #hrefIncAdt
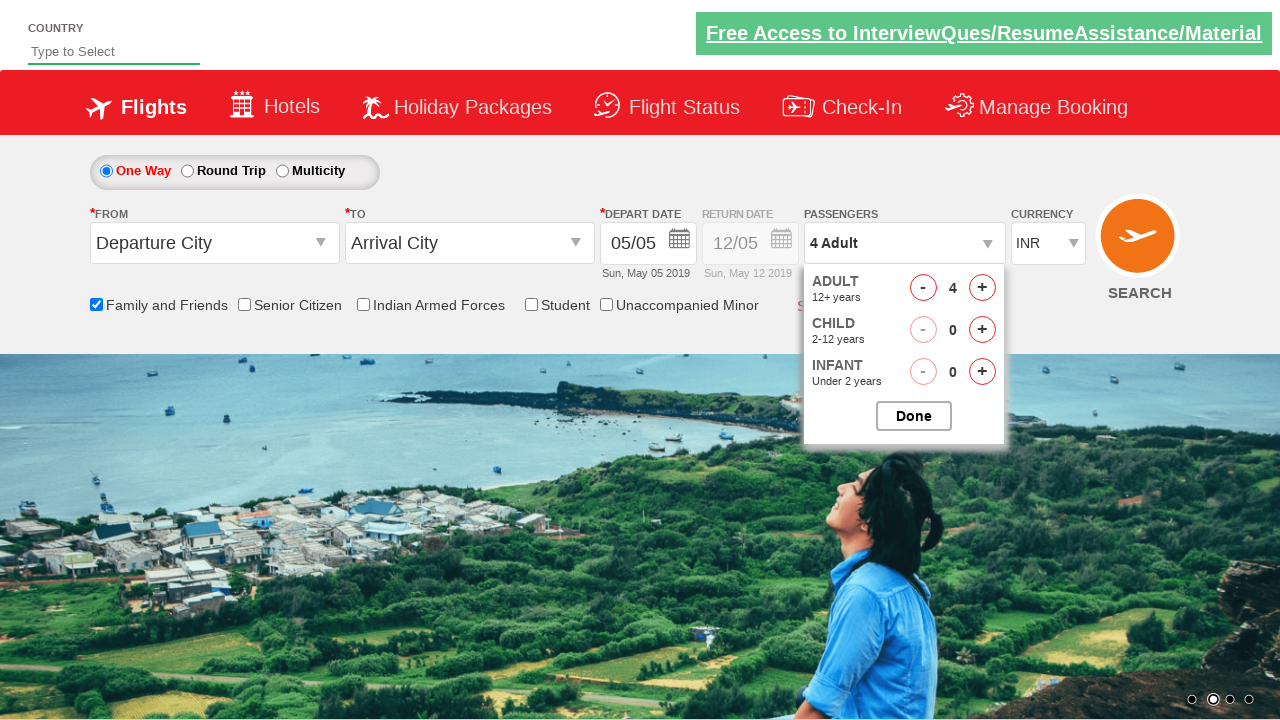

Clicked to increase adult count (iteration 4 of 4) at (982, 288) on #hrefIncAdt
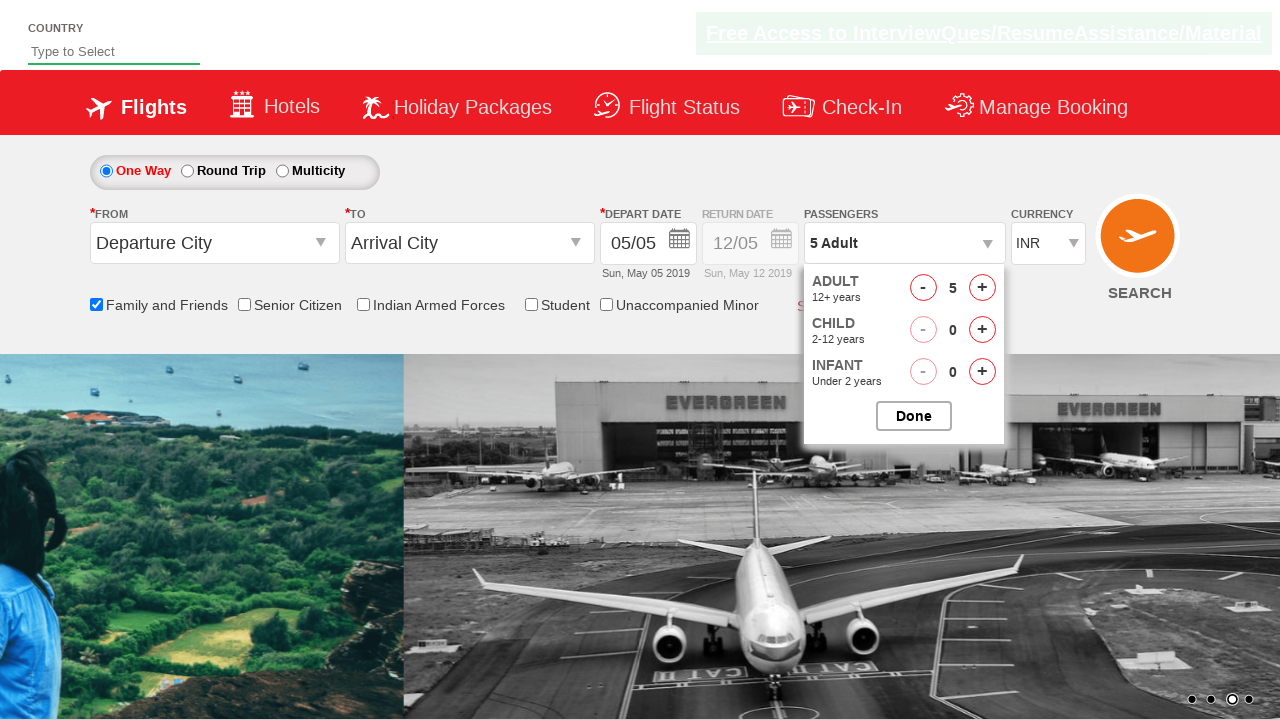

Clicked to close the passenger dropdown at (914, 416) on #btnclosepaxoption
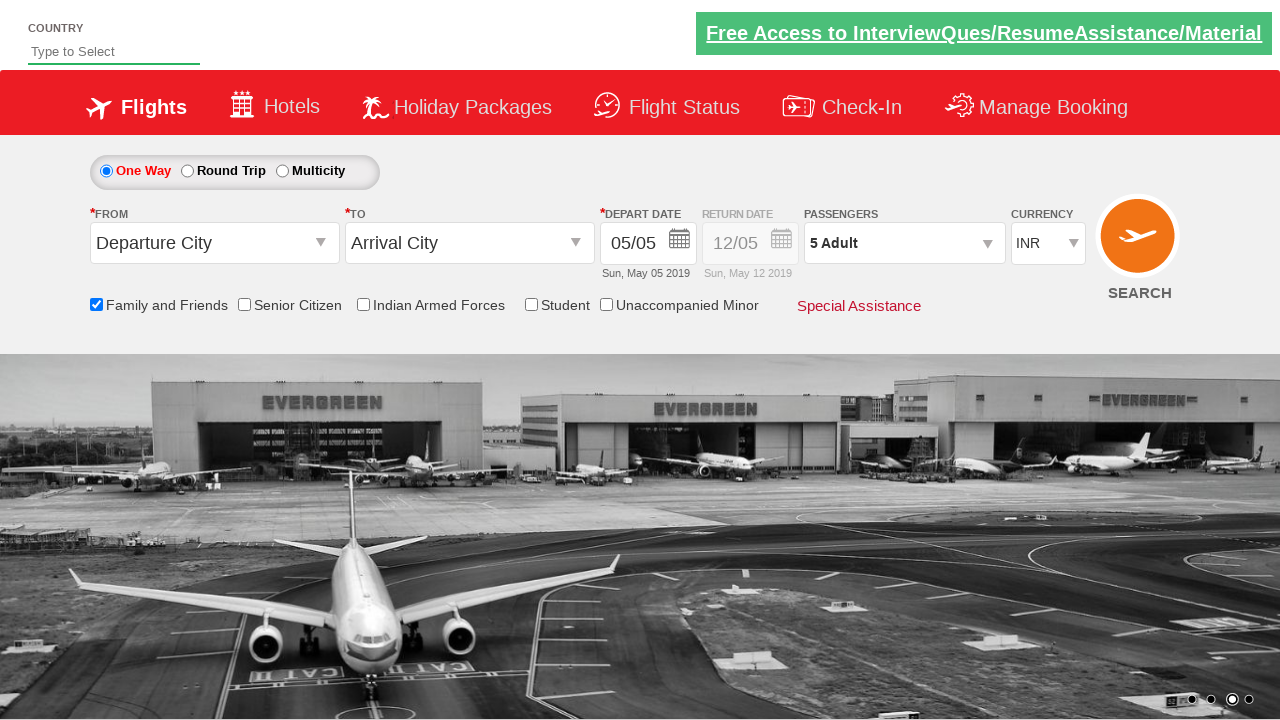

Verified that passenger count displays '5 Adult'
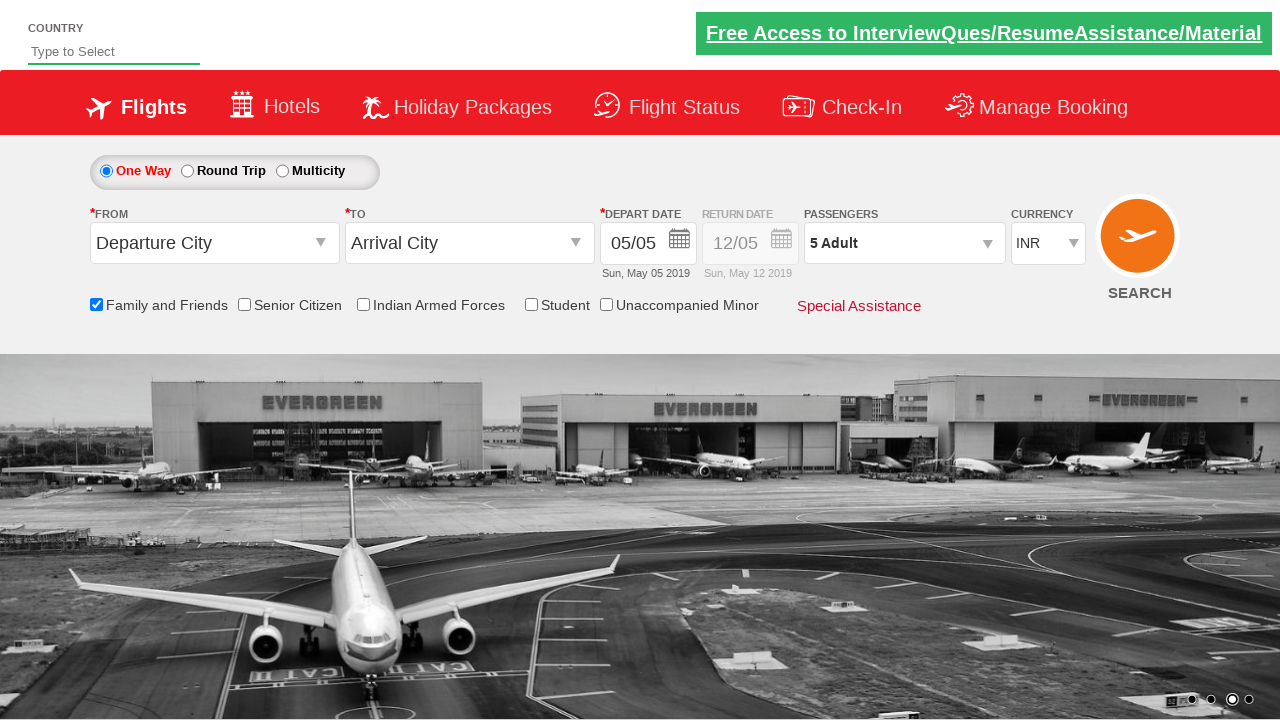

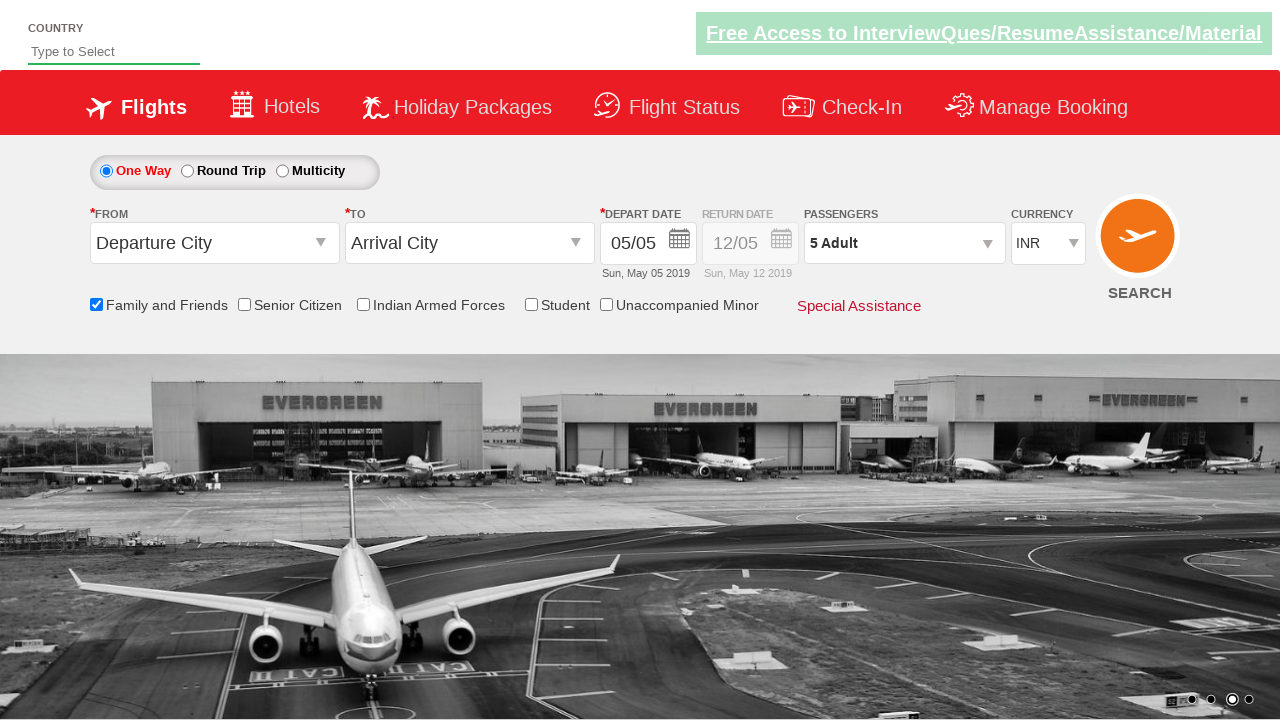